Tests iframe interaction by clicking on a radio button inside an iframe on the jQuery UI demo page

Starting URL: https://jqueryui.com/checkboxradio/

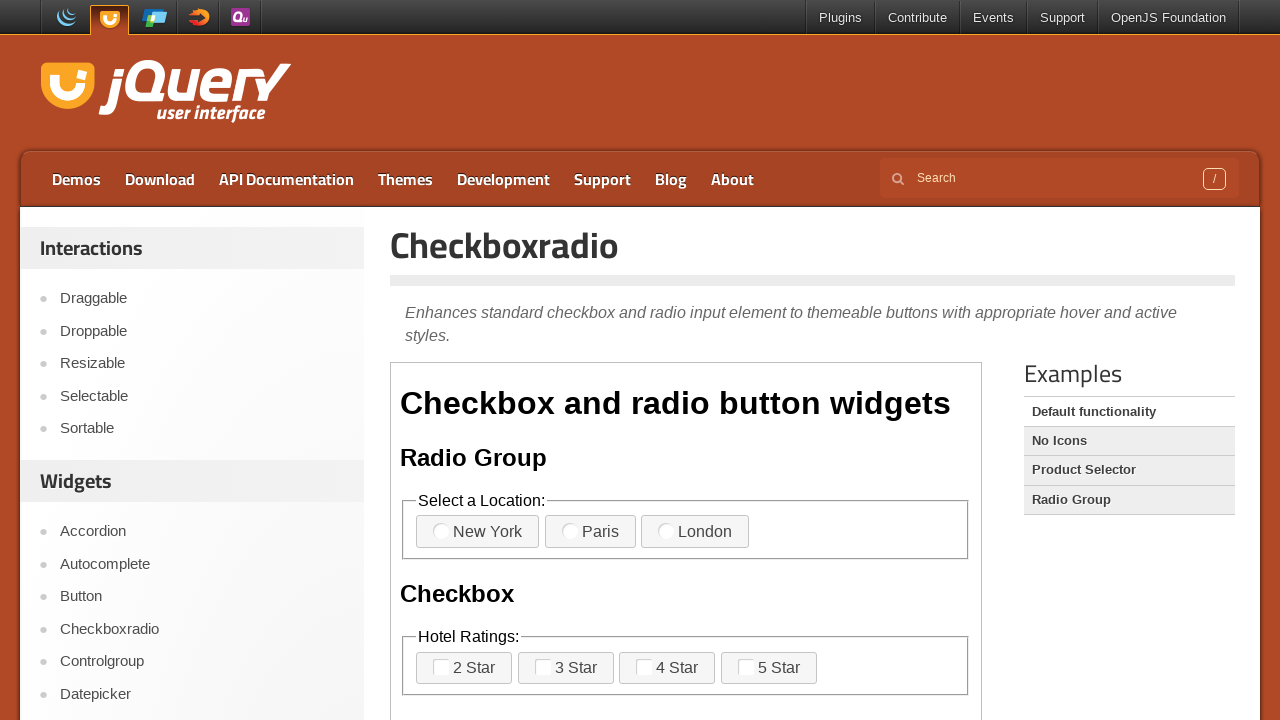

Navigated to jQuery UI checkboxradio demo page
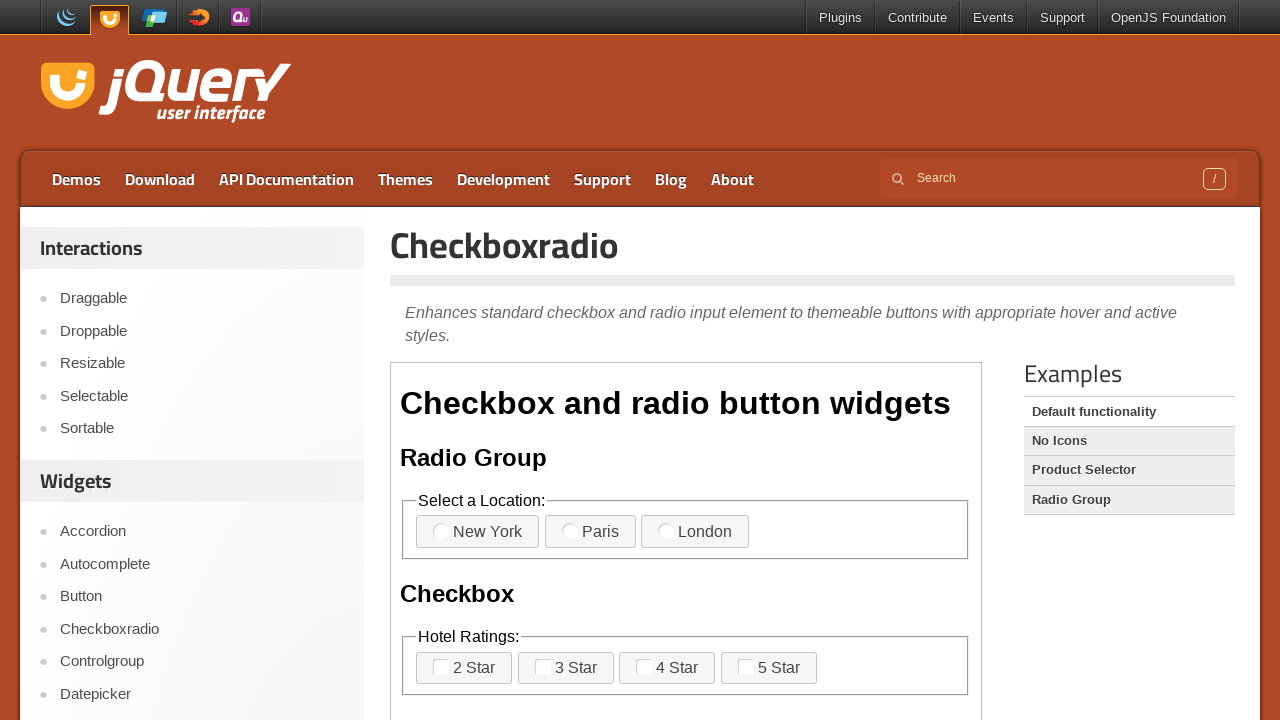

Located the demo iframe
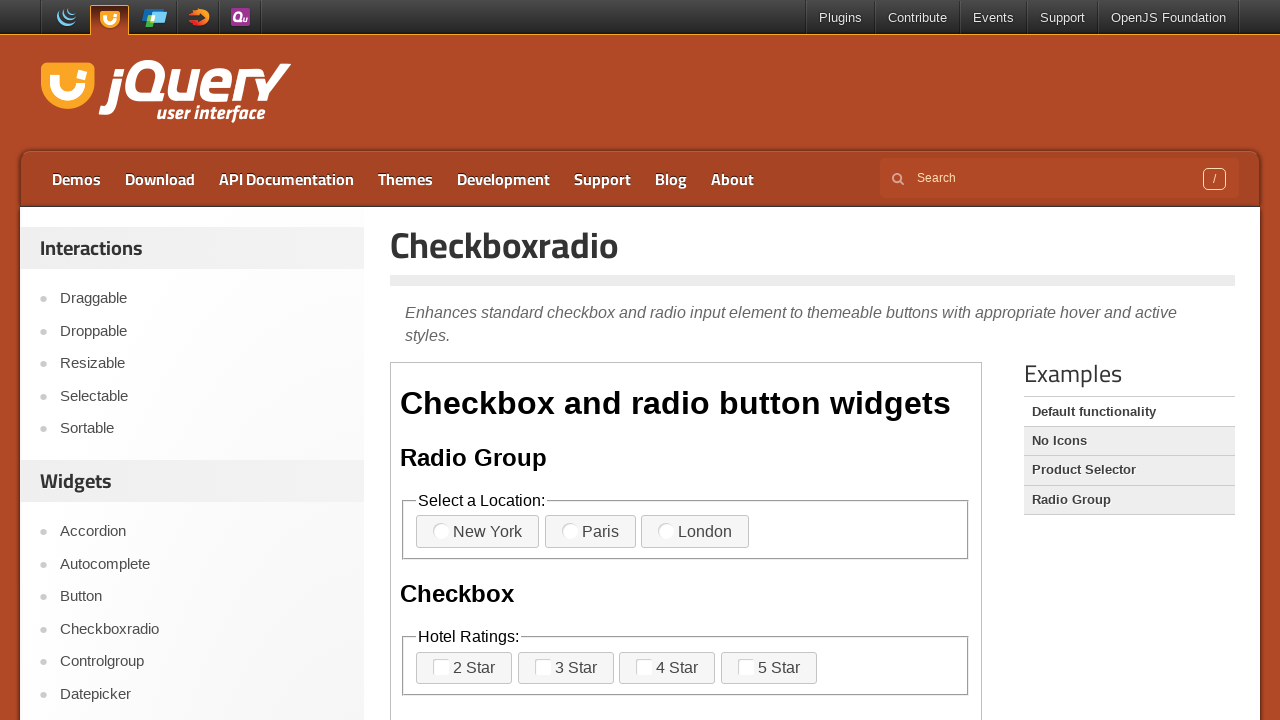

Clicked on the third radio button inside the iframe at (695, 532) on .demo-frame >> internal:control=enter-frame >> .ui-checkboxradio-label.ui-corner
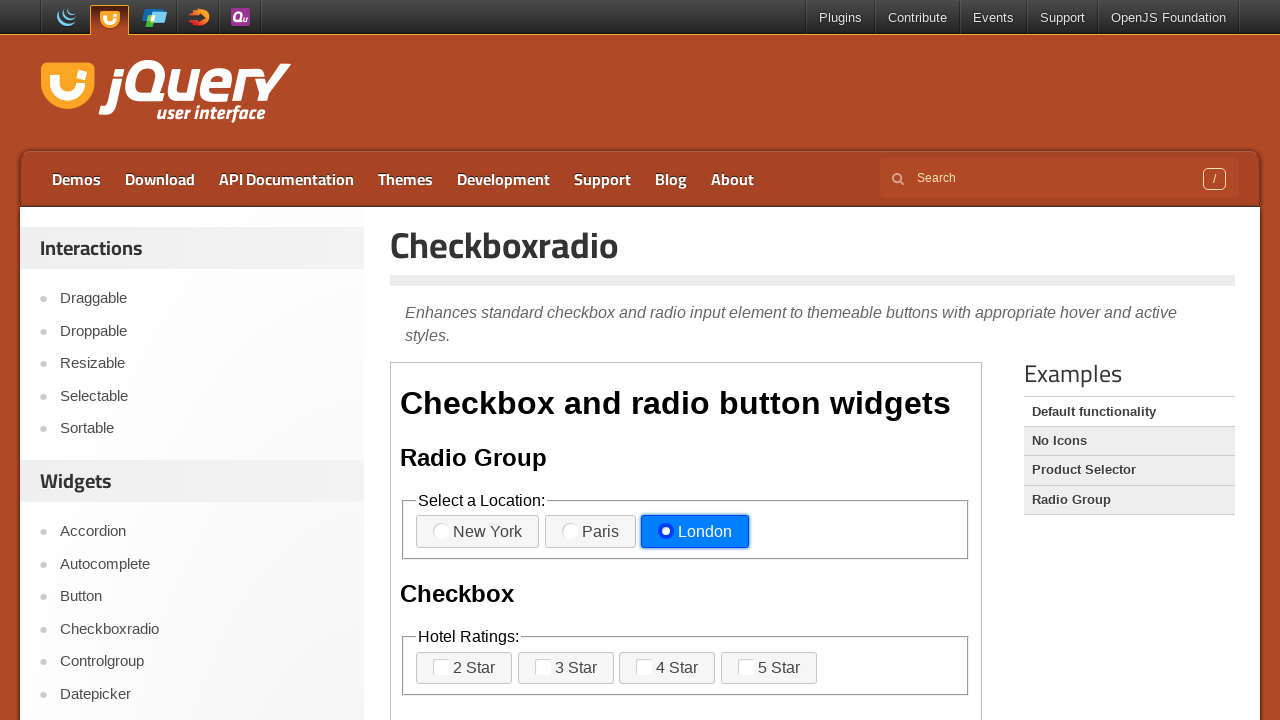

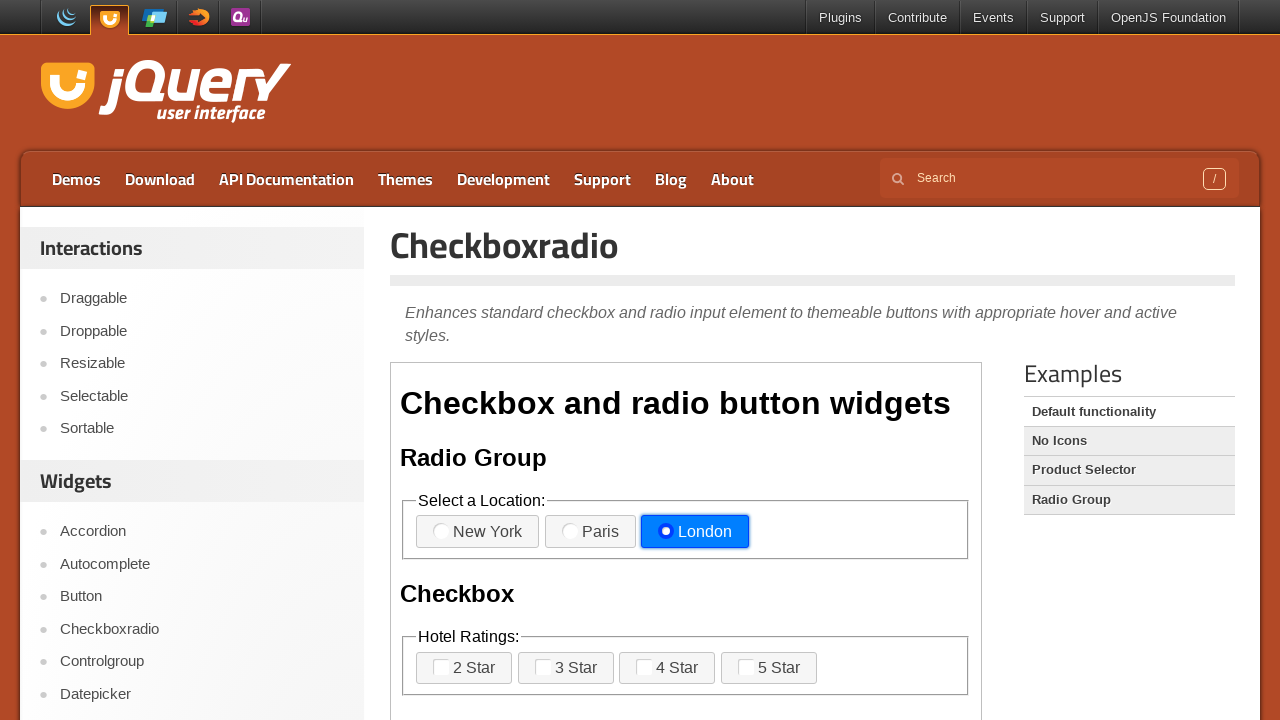